Navigates to the OpenAI ChatGPT blog page and verifies the page loads by checking the title is present

Starting URL: https://openai.com/blog/chatgpt

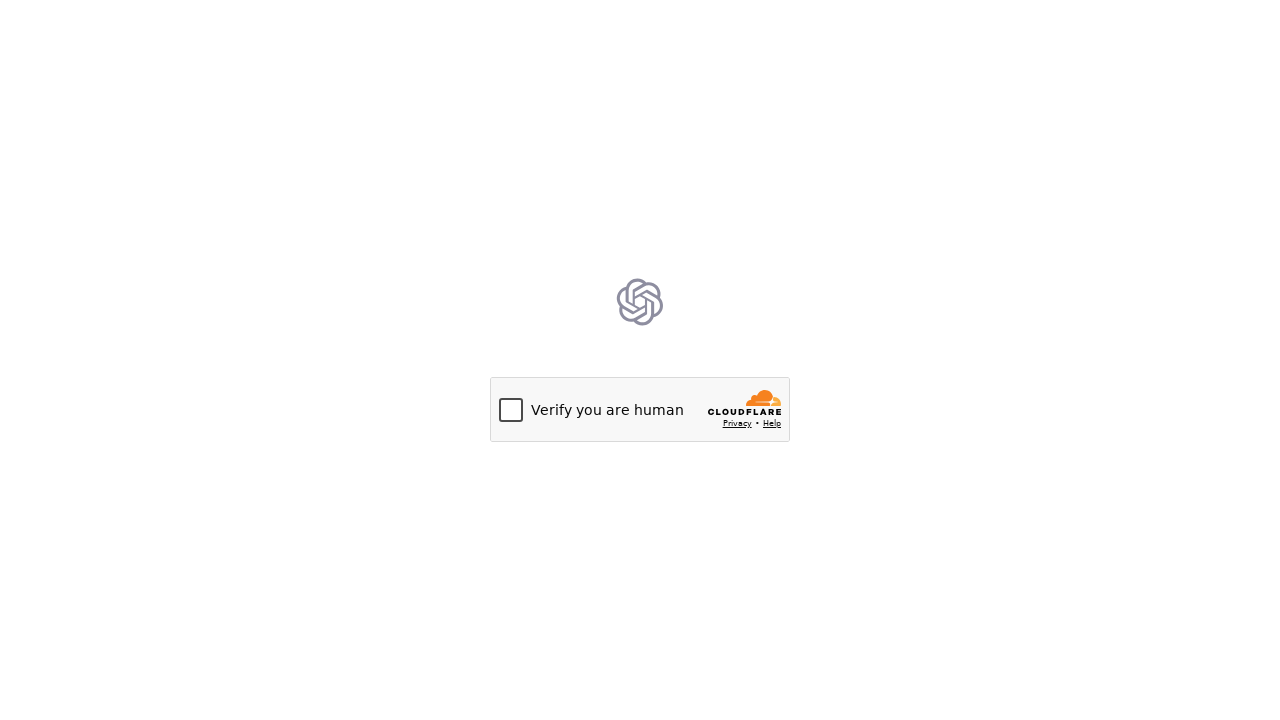

Navigated to OpenAI ChatGPT blog page
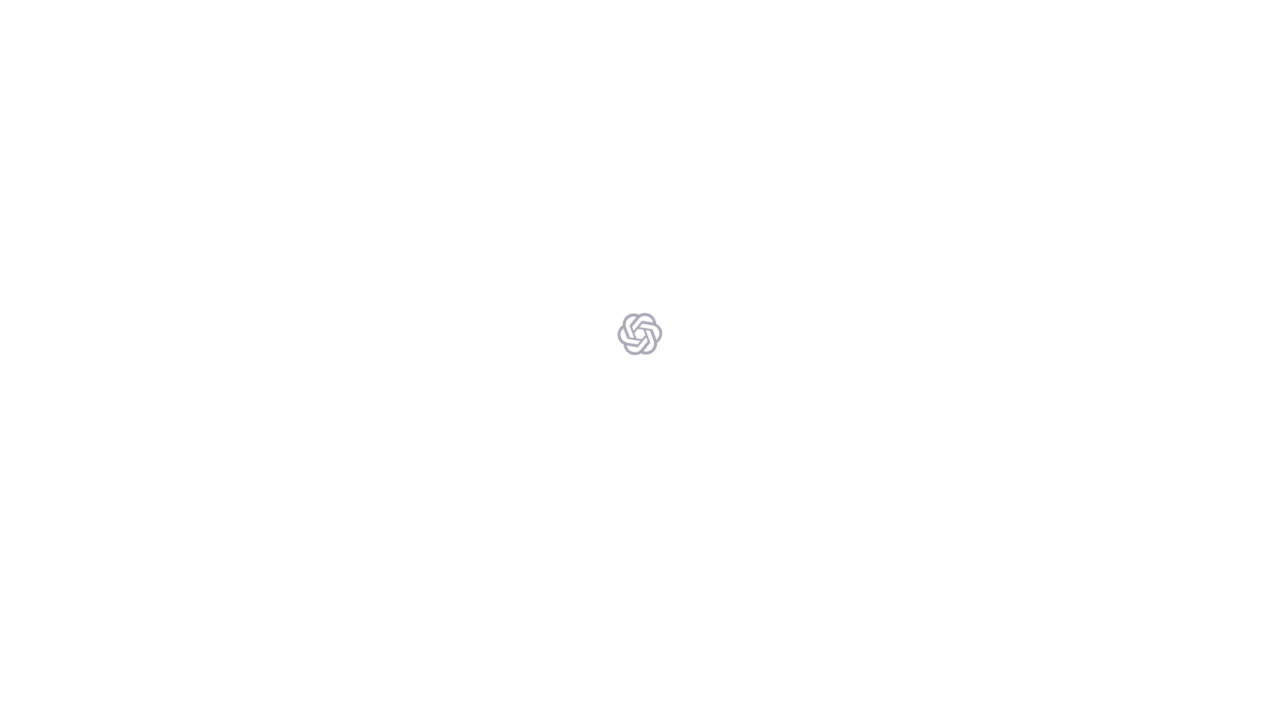

Page DOM content loaded
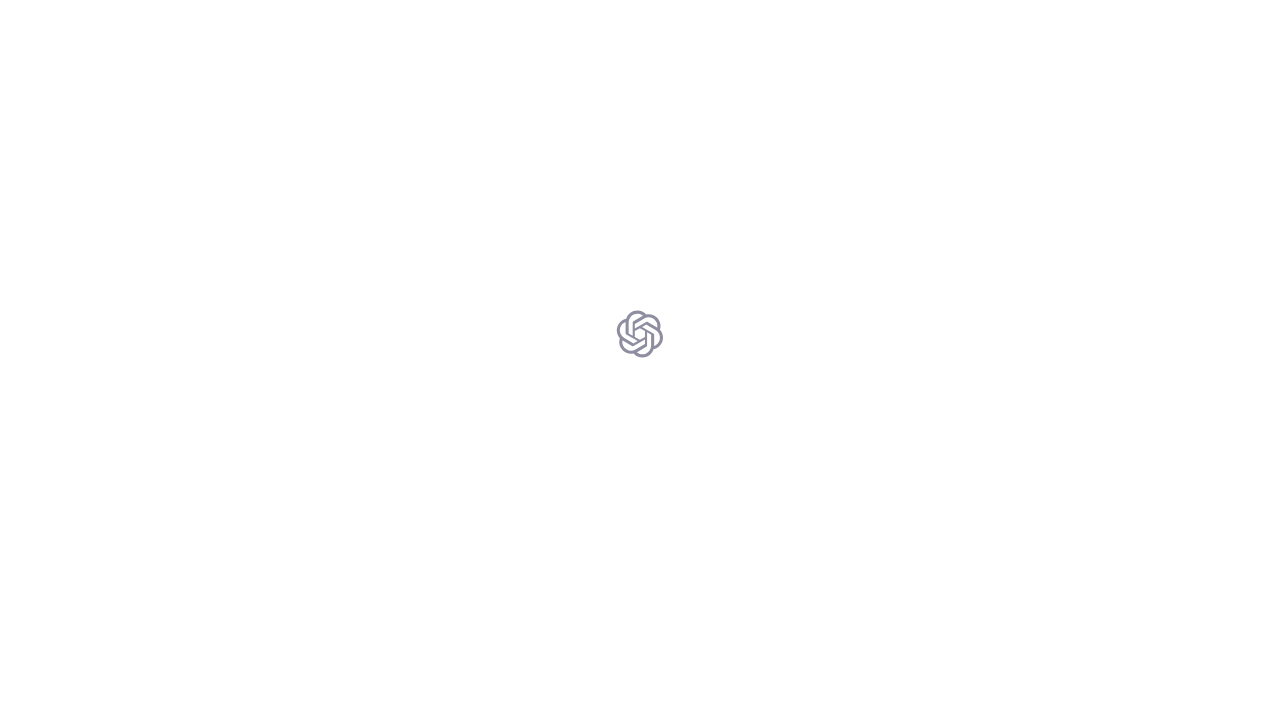

Verified page title is present and not empty
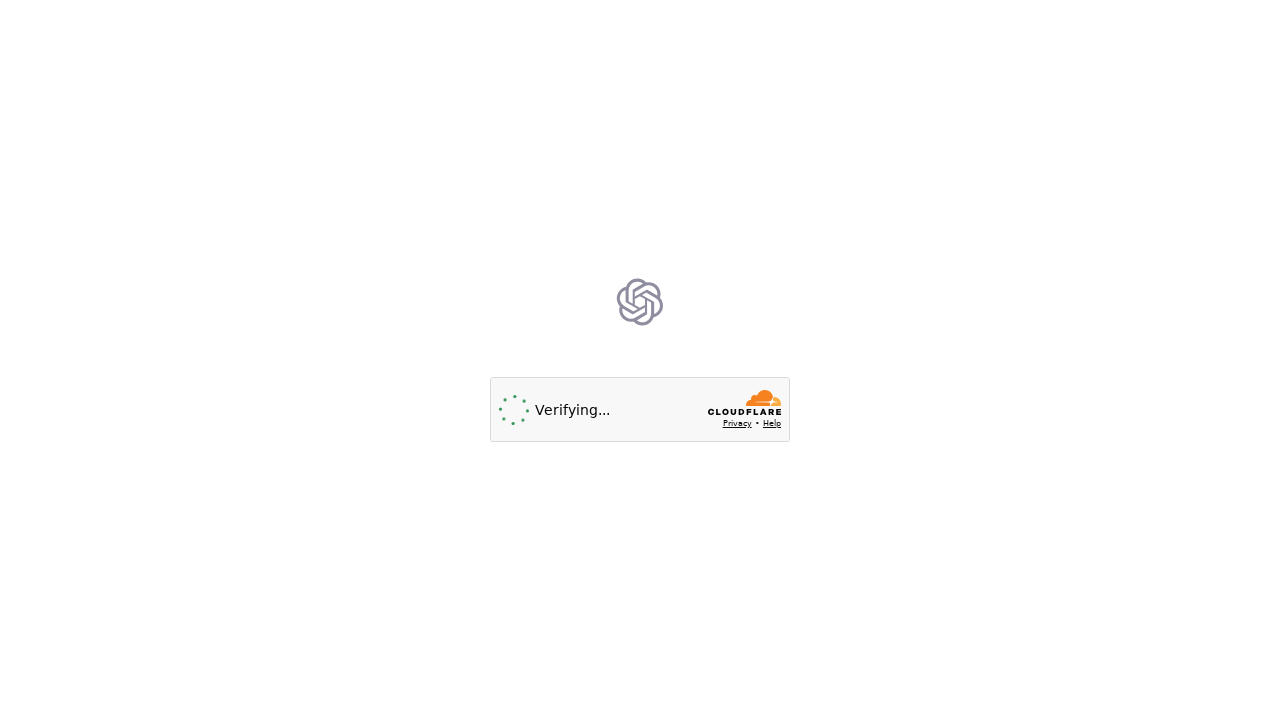

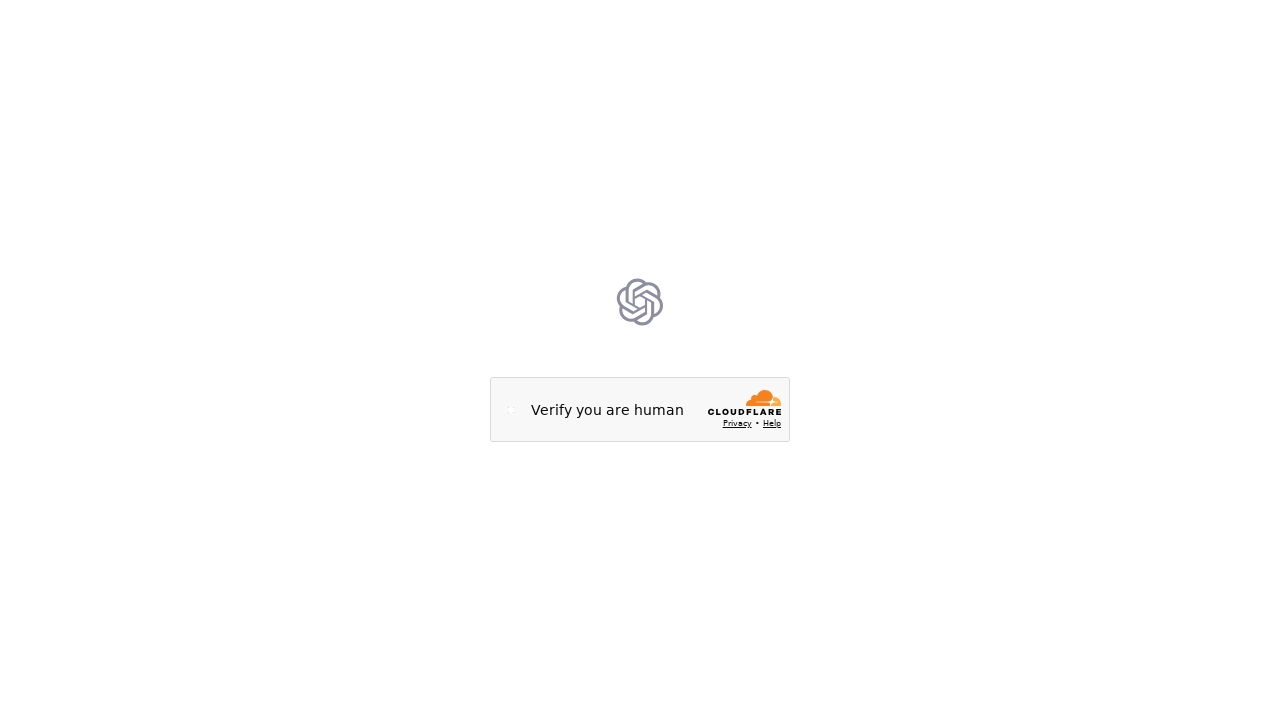